Tests right-click (context click) functionality on a demo page by performing a context click on a designated element

Starting URL: https://swisnl.github.io/jQuery-contextMenu/demo.html

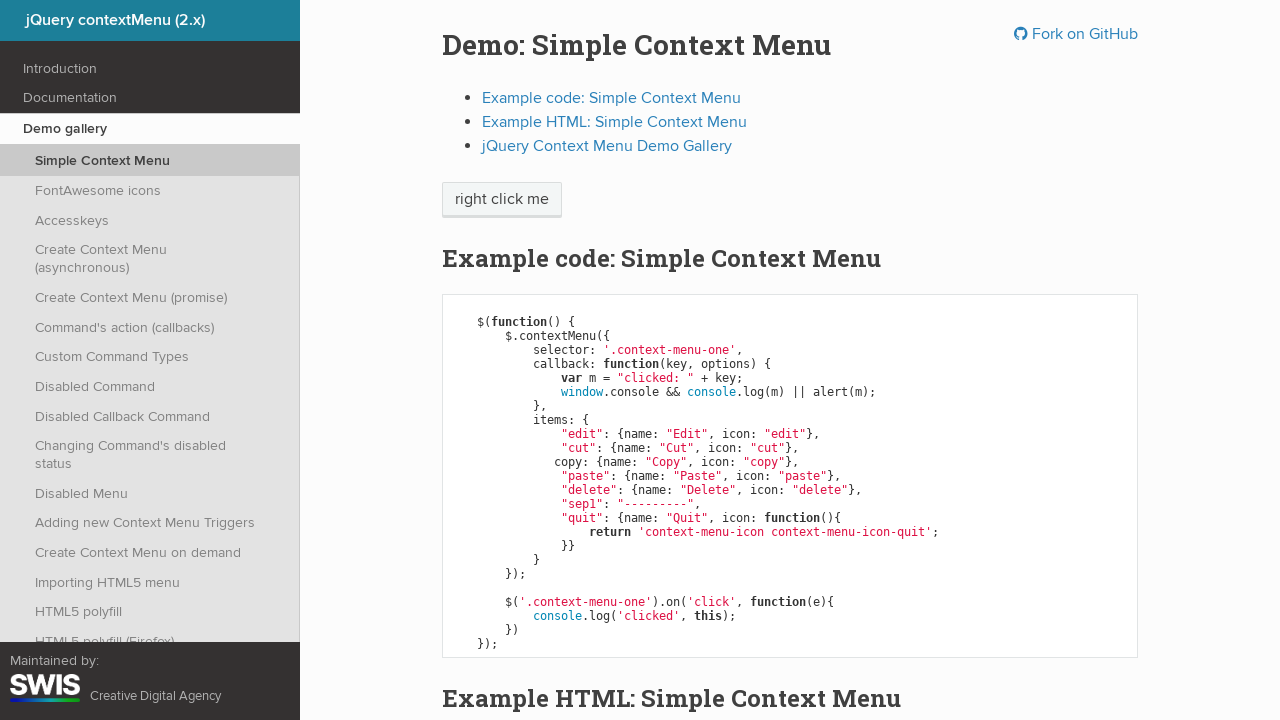

Navigated to jQuery contextMenu demo page
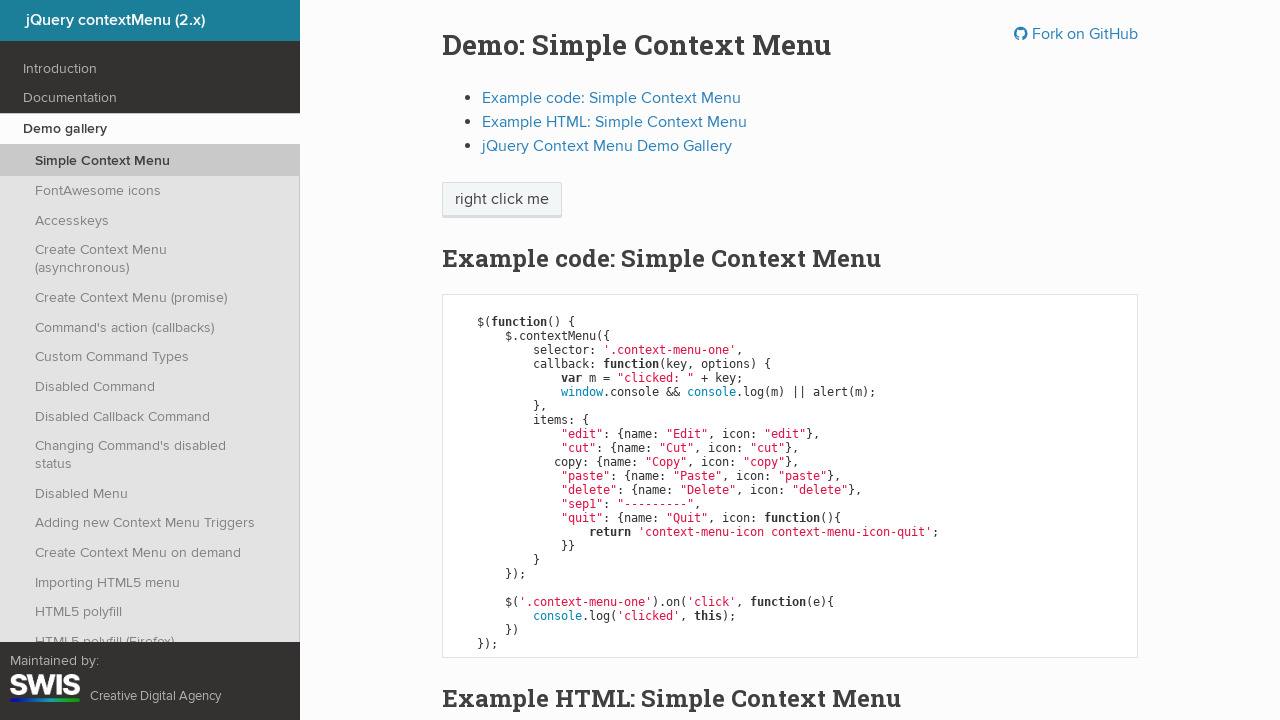

Performed context click (right-click) on 'right click me' element at (502, 200) on //span[text()='right click me']
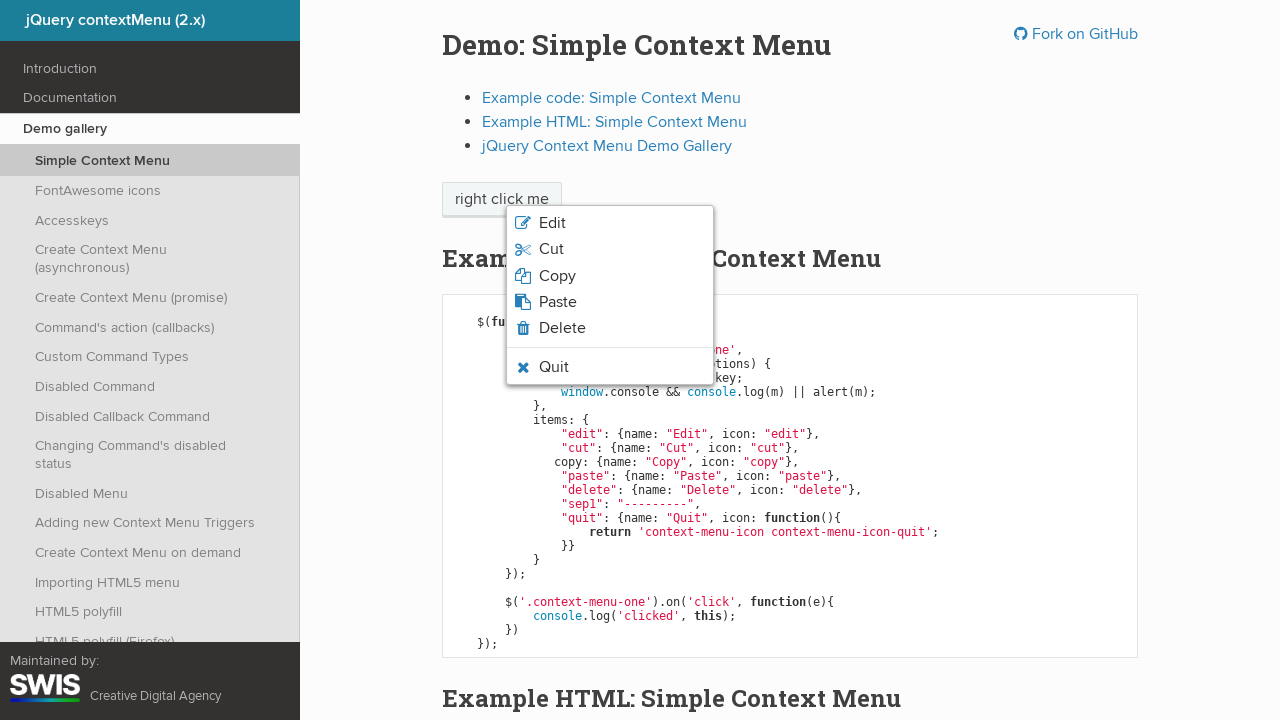

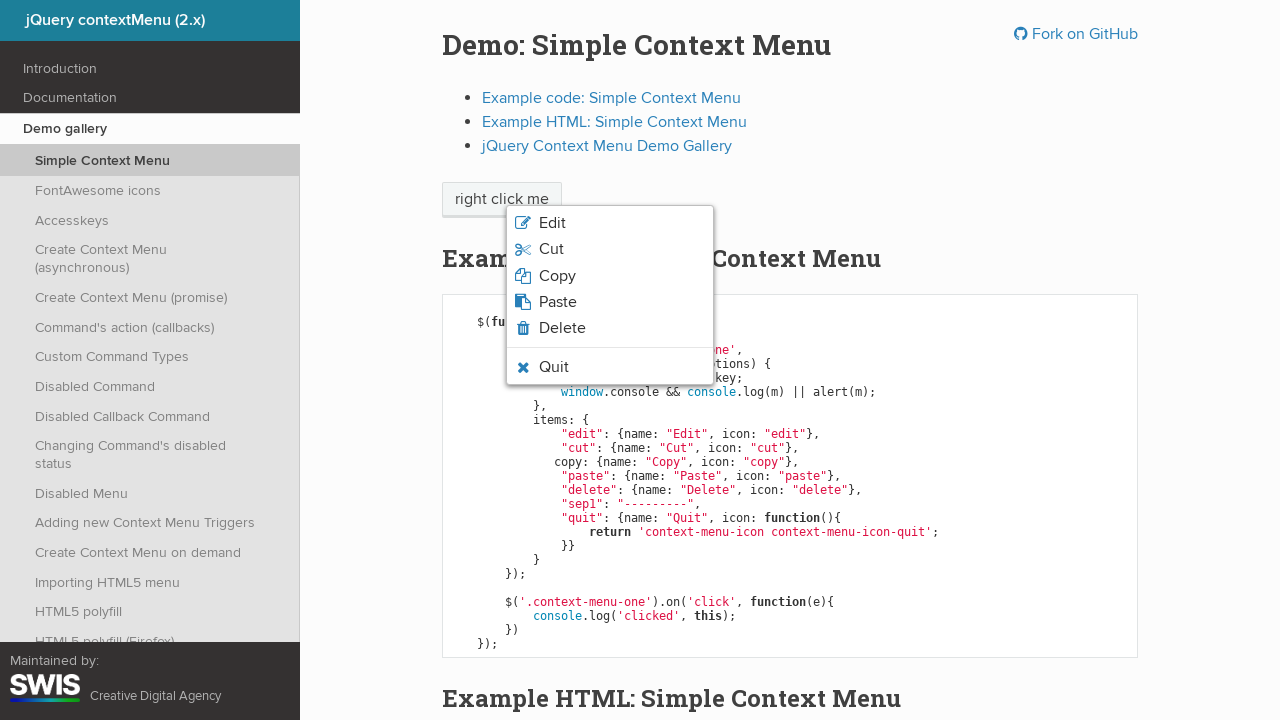